Tests clicking a confirm popup button, dismissing it, and verifying the denial message appears

Starting URL: https://kristinek.github.io/site/examples/alerts_popups

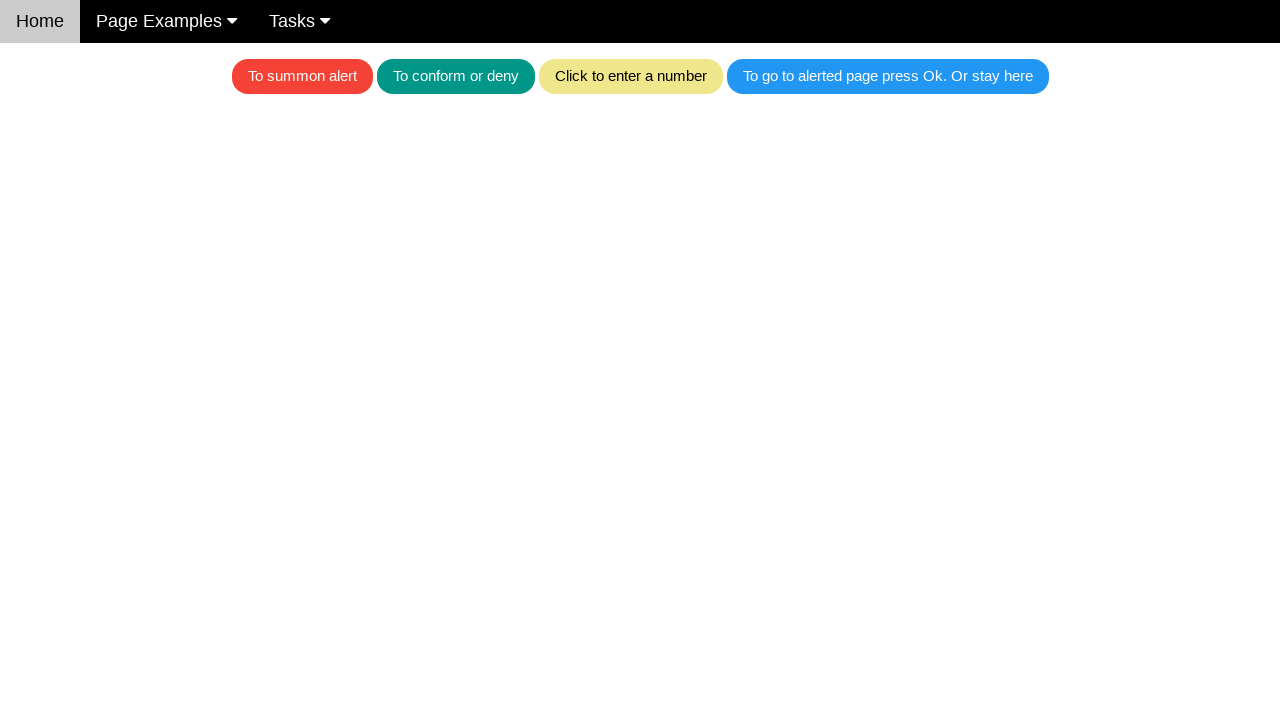

Set up dialog handler to dismiss confirm popups
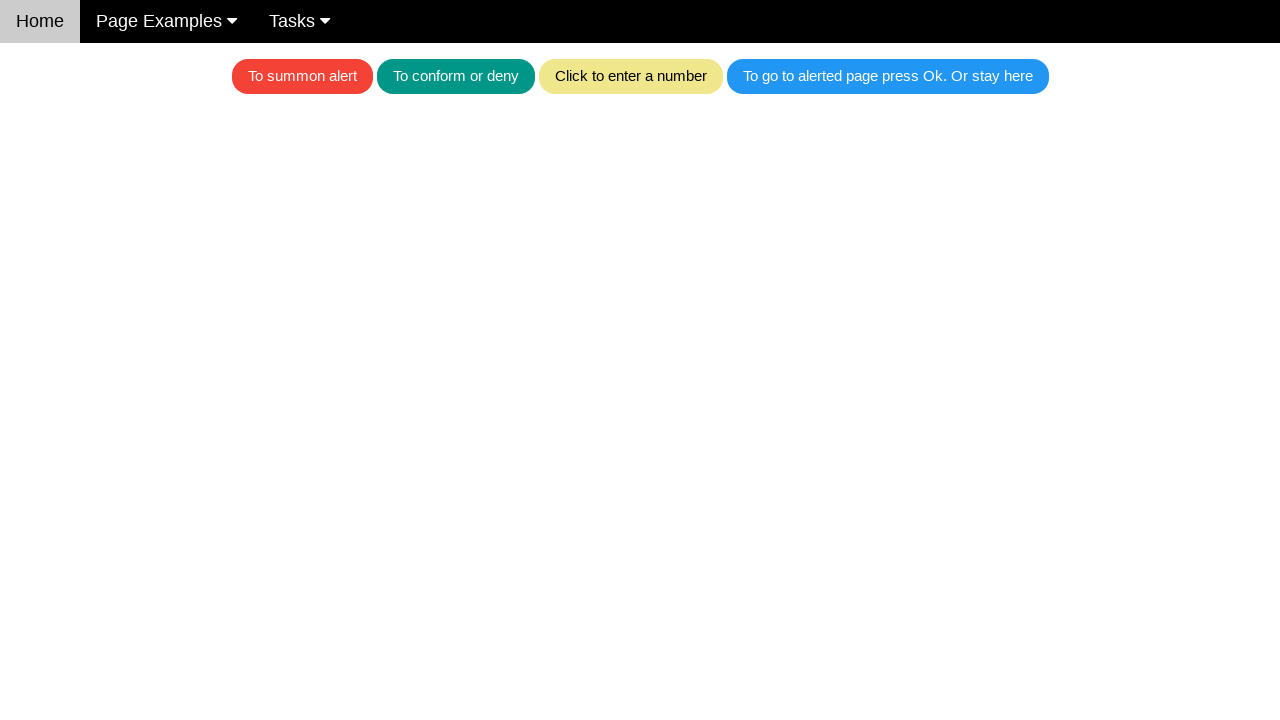

Clicked the teal button to trigger confirm popup at (456, 76) on .w3-teal
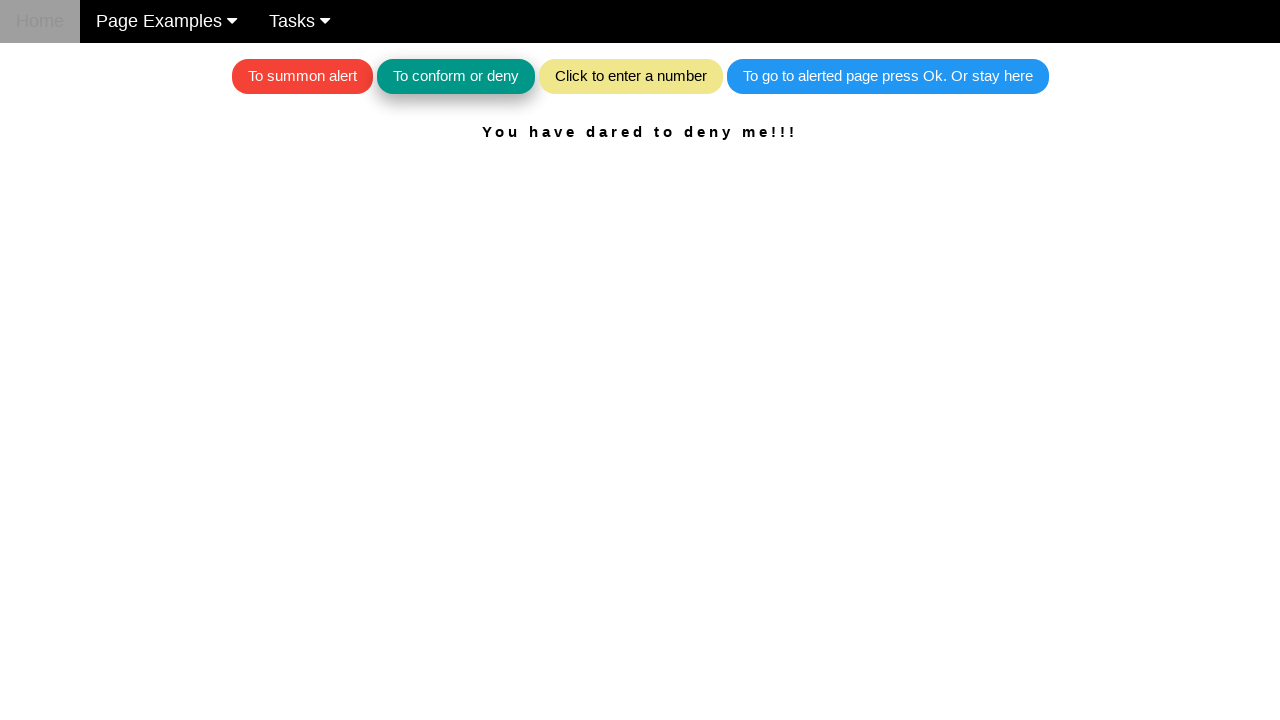

Waited 500ms for dialog to be processed
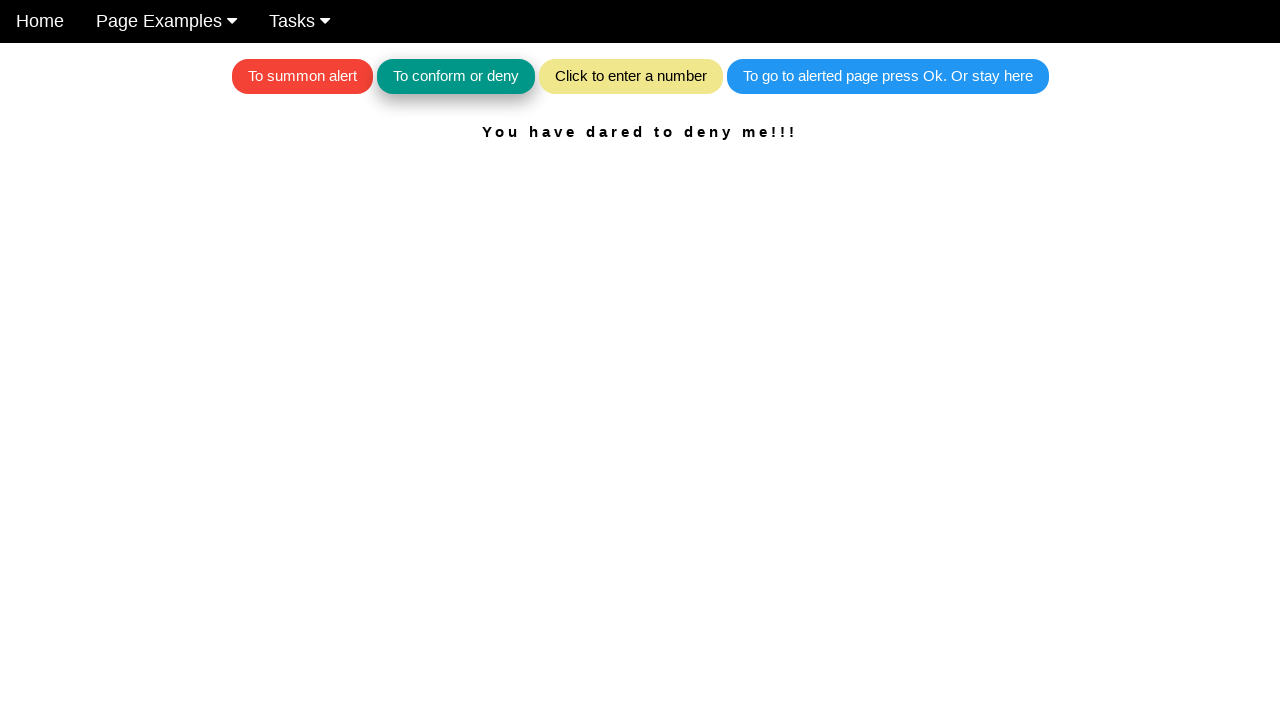

Retrieved denial message text
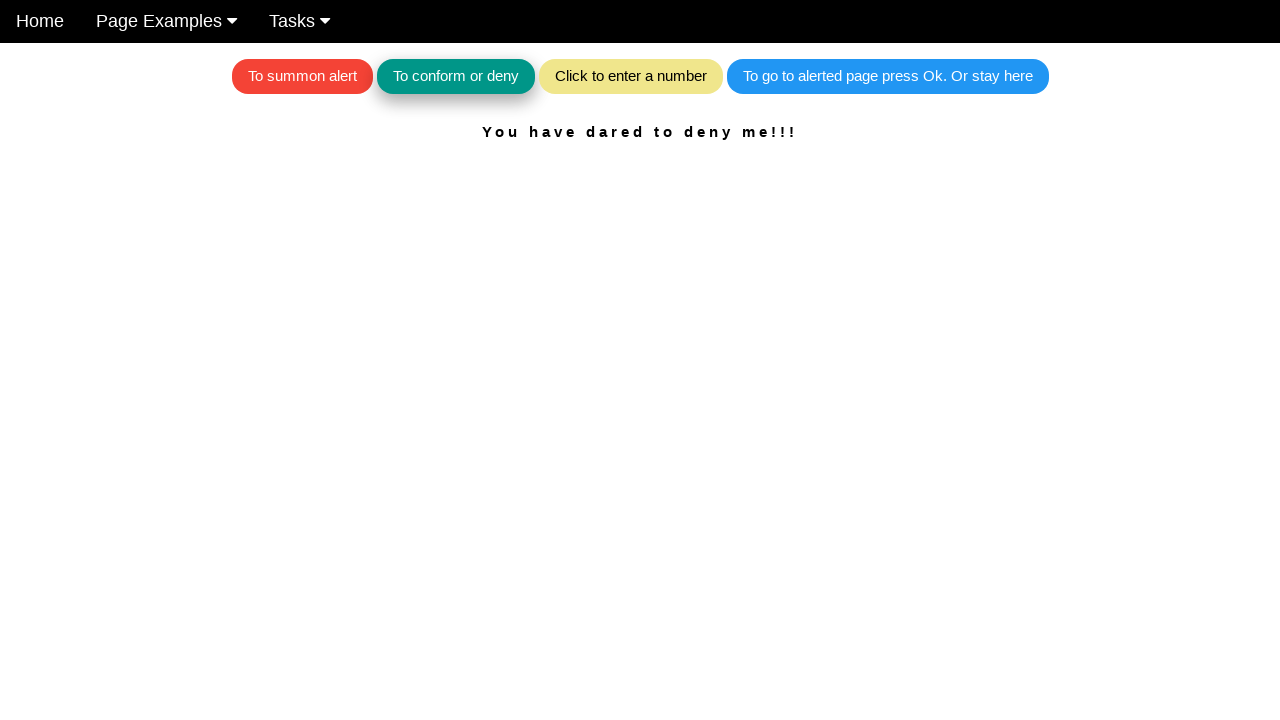

Verified denial message displays 'You have dared to deny me!!!'
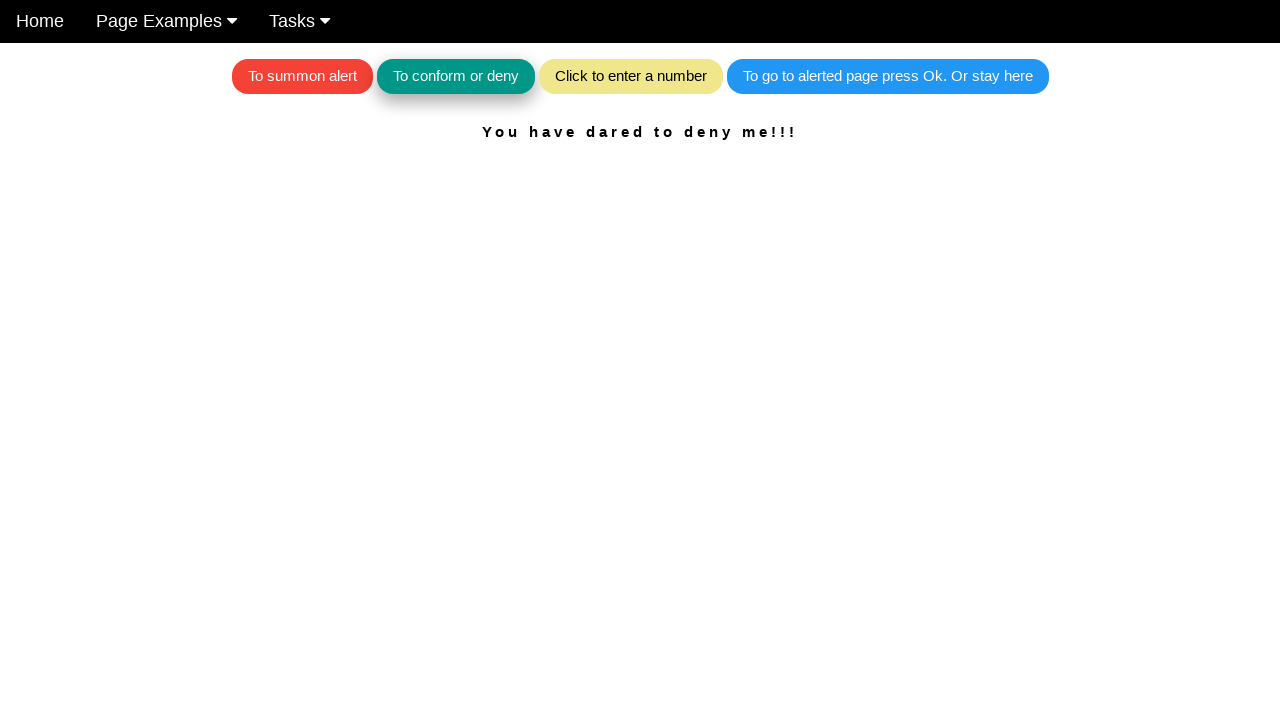

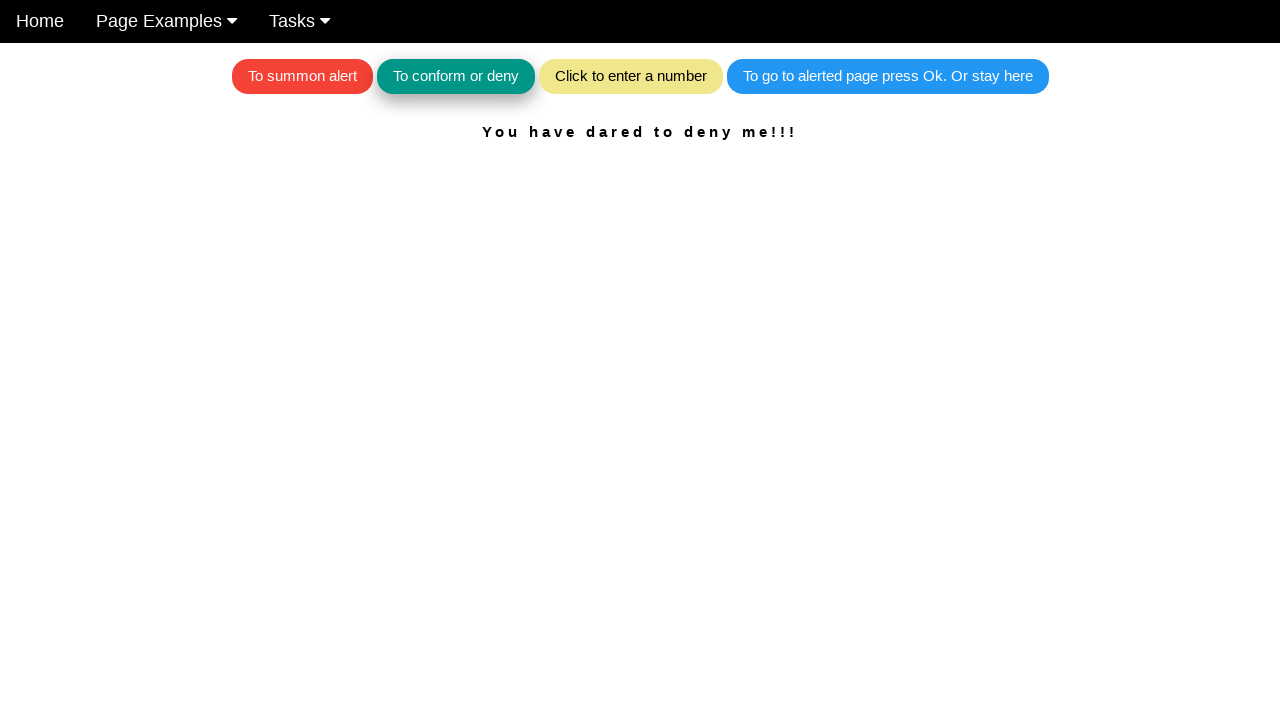